Tests that the page does not show 404 errors or "content not found" messages

Starting URL: https://egundem.com/gundem

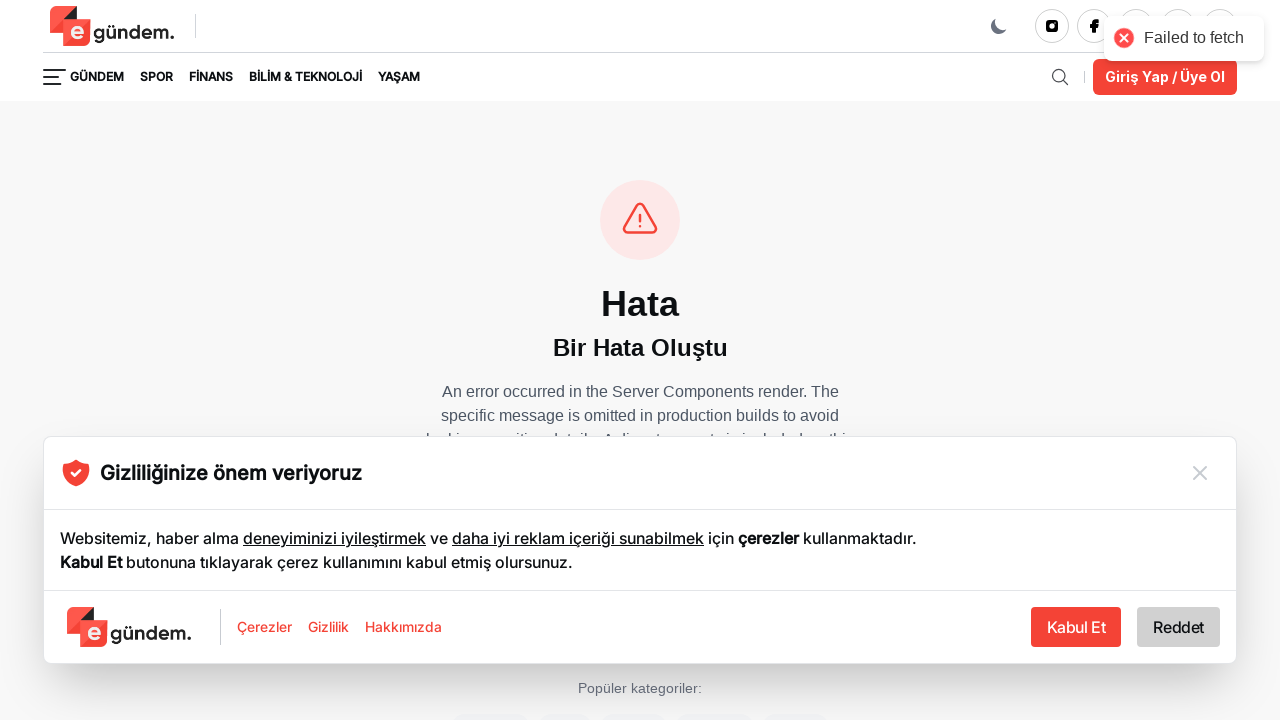

Waited for page to load (domcontentloaded)
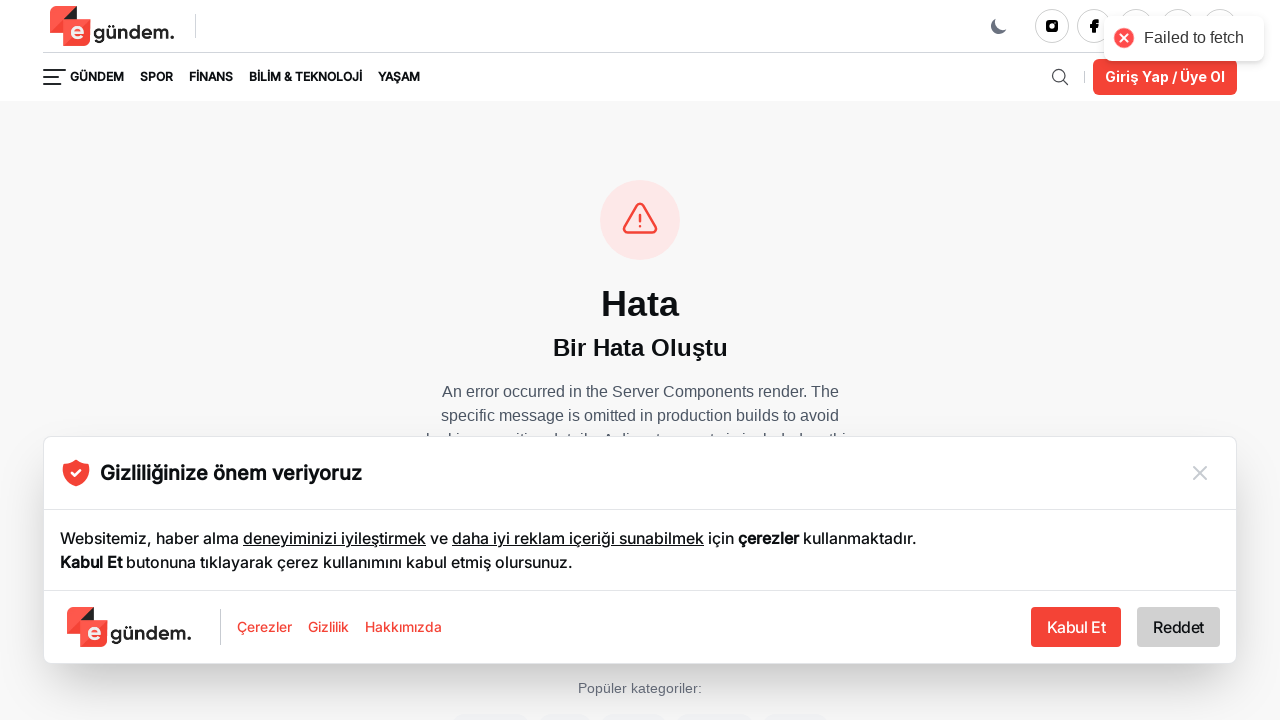

Checked for 404 error text on page
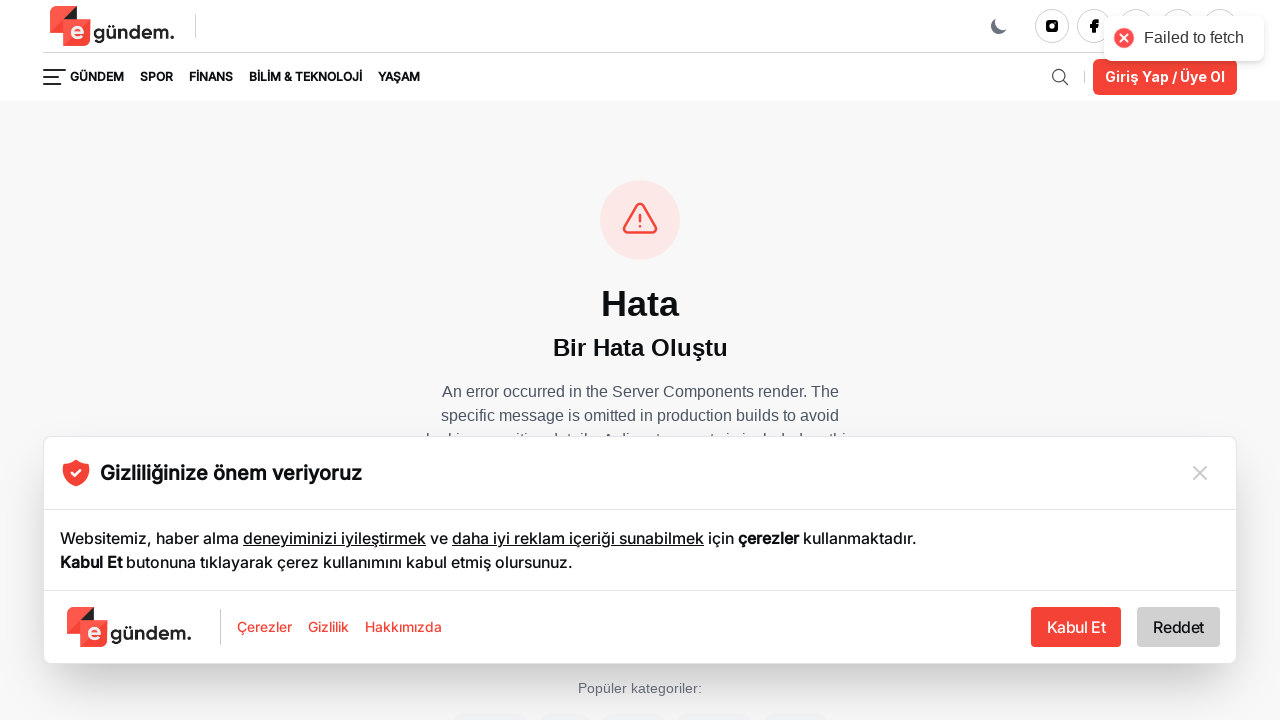

Checked for 'İçerik bulunamadı' (content not found) text on page
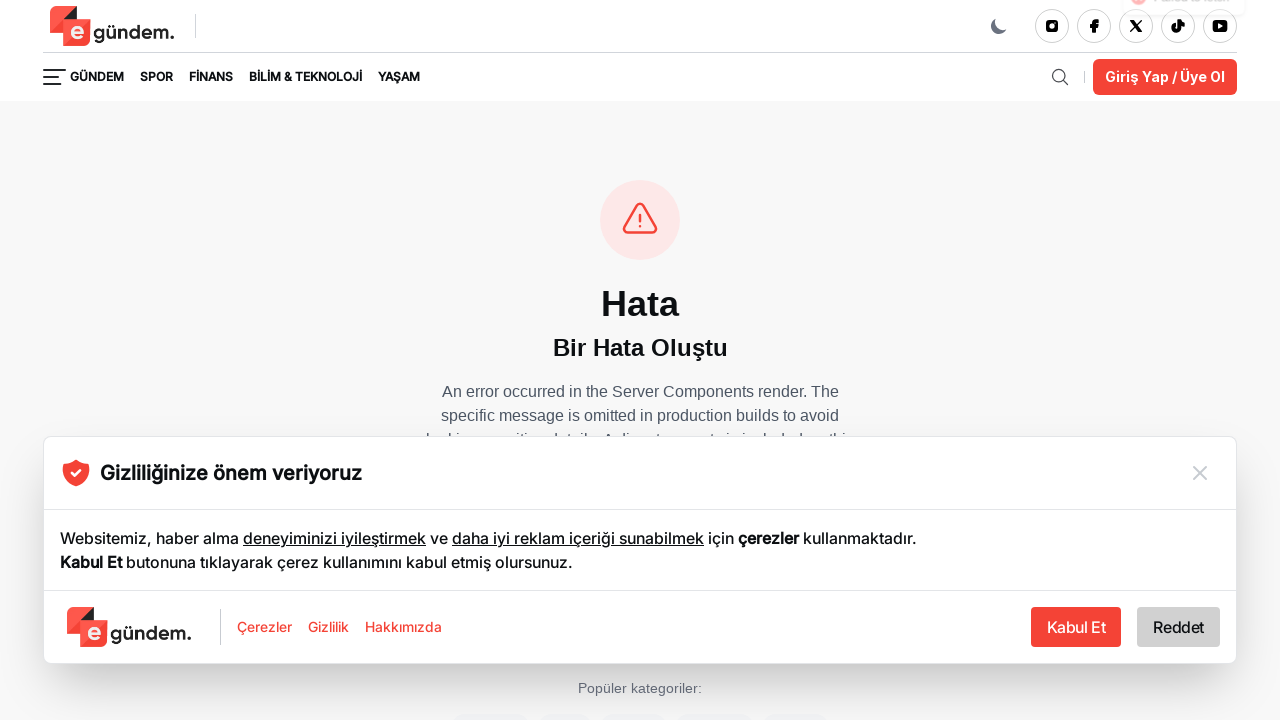

Assertion passed: Page does not contain 404 or empty content messages
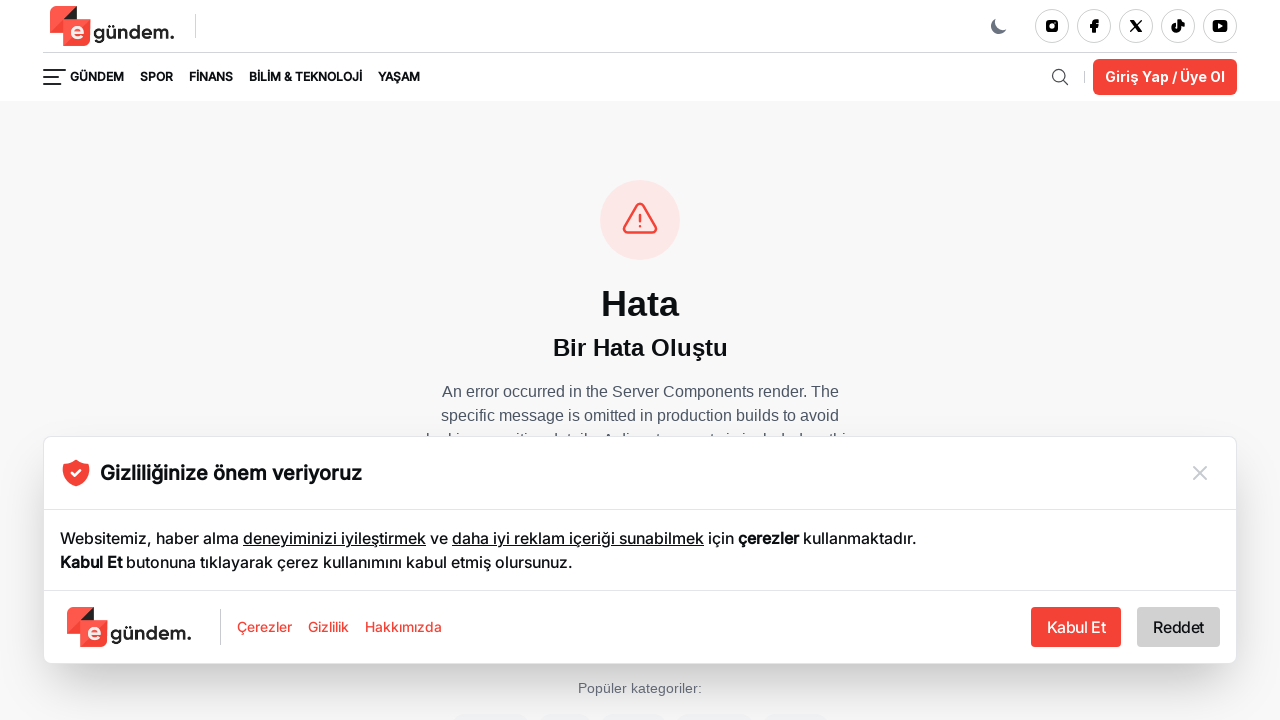

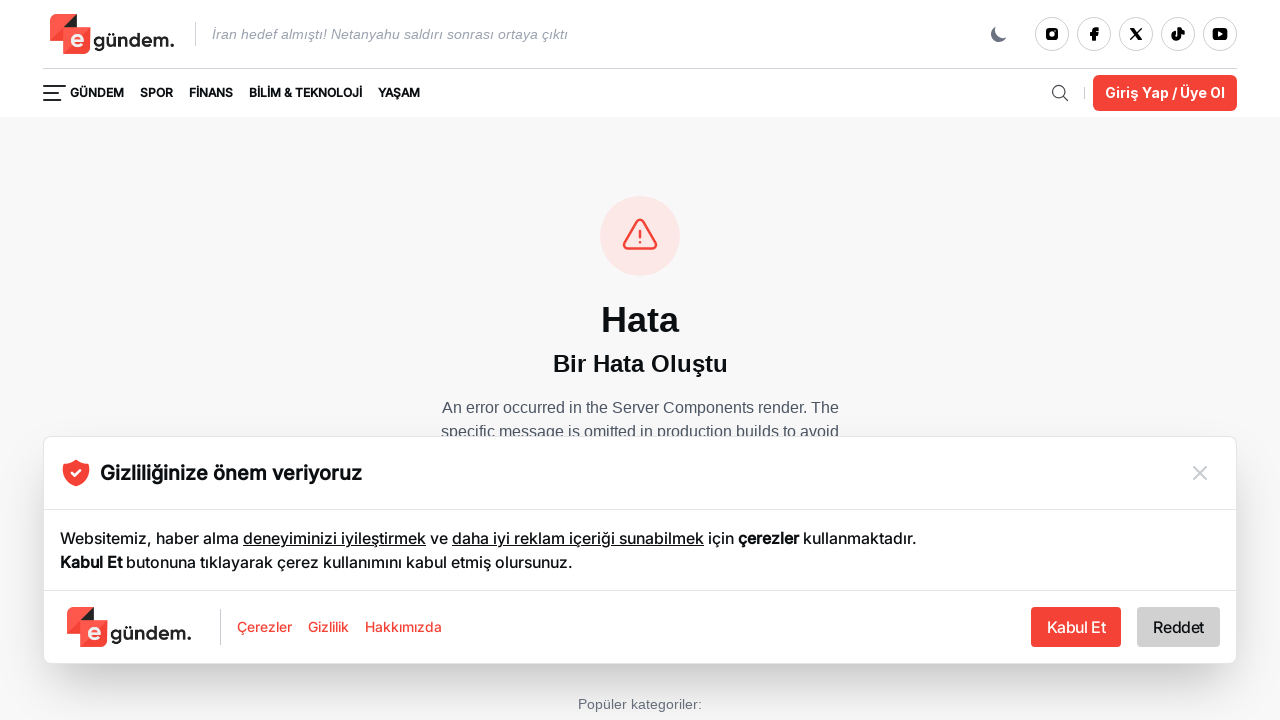